Fills out a registration form with personal information including name, username, email, password, phone, gender, date of birth, department, and job title selections

Starting URL: https://practice.cydeo.com/registration_form

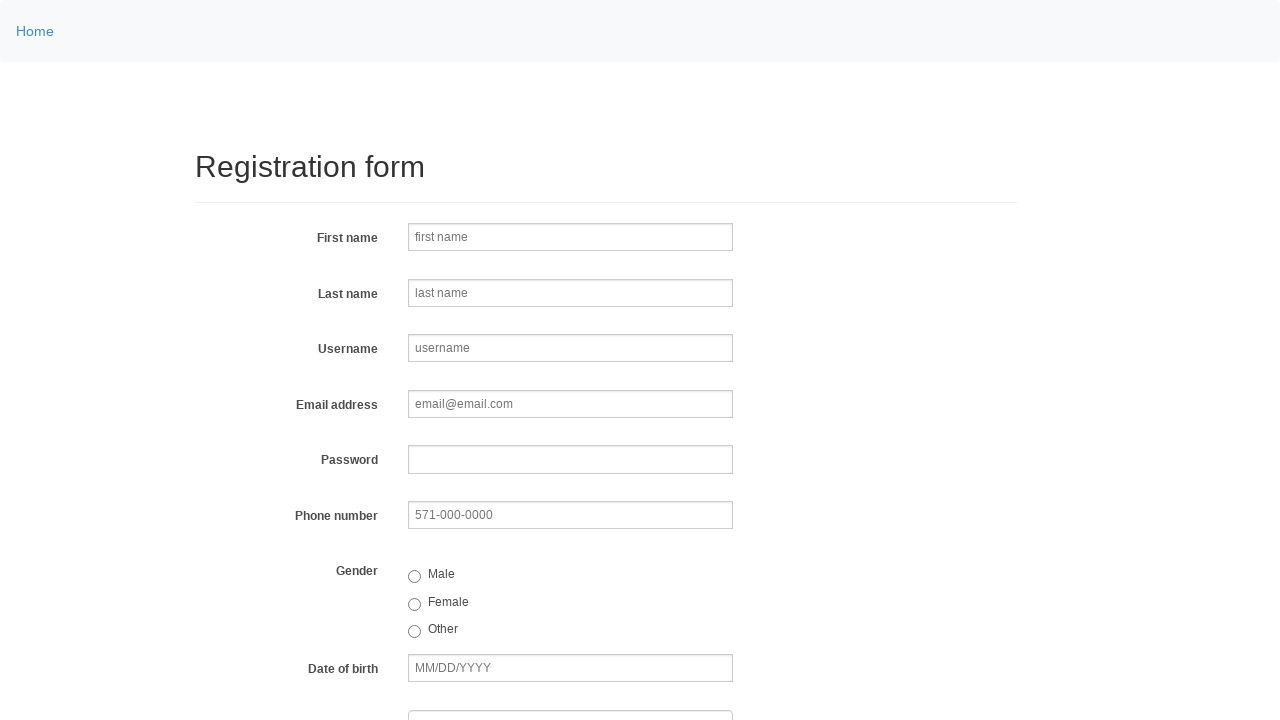

Filled first name field with 'John' on input[name='firstname']
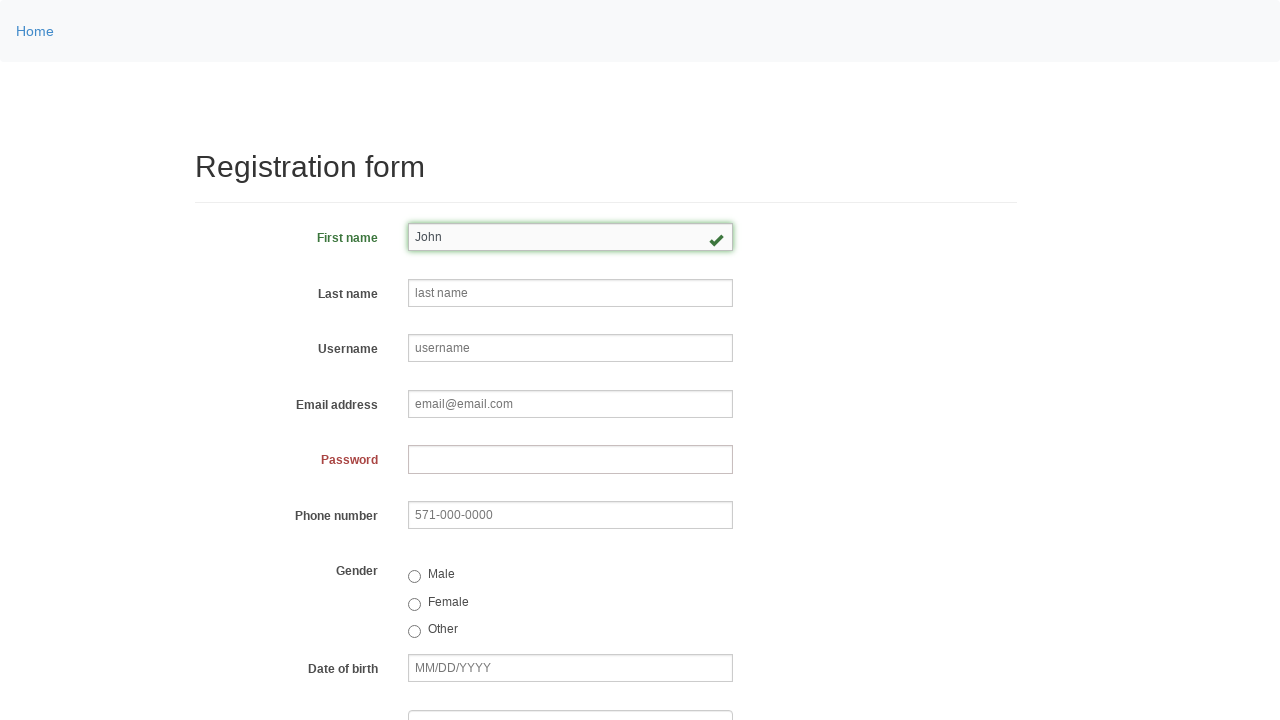

Filled last name field with 'Smith' on input[placeholder='last name']
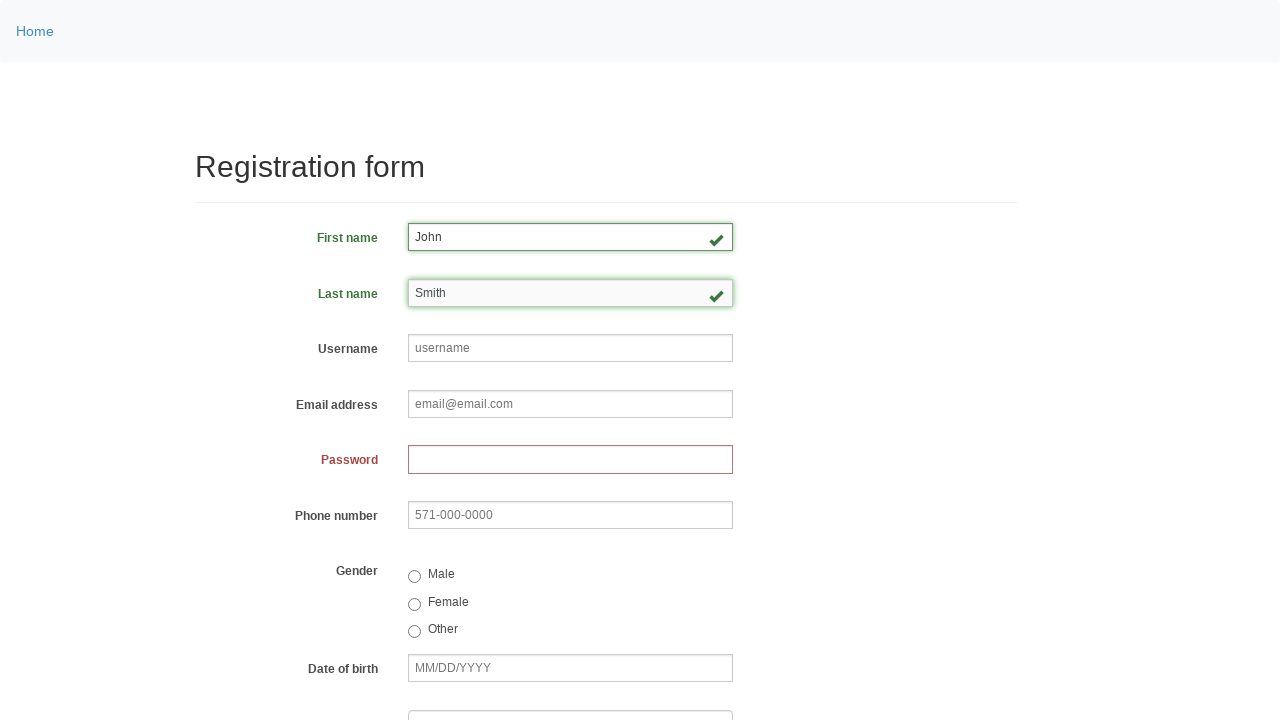

Filled username field with 'johnsmith123' on input[name='username']
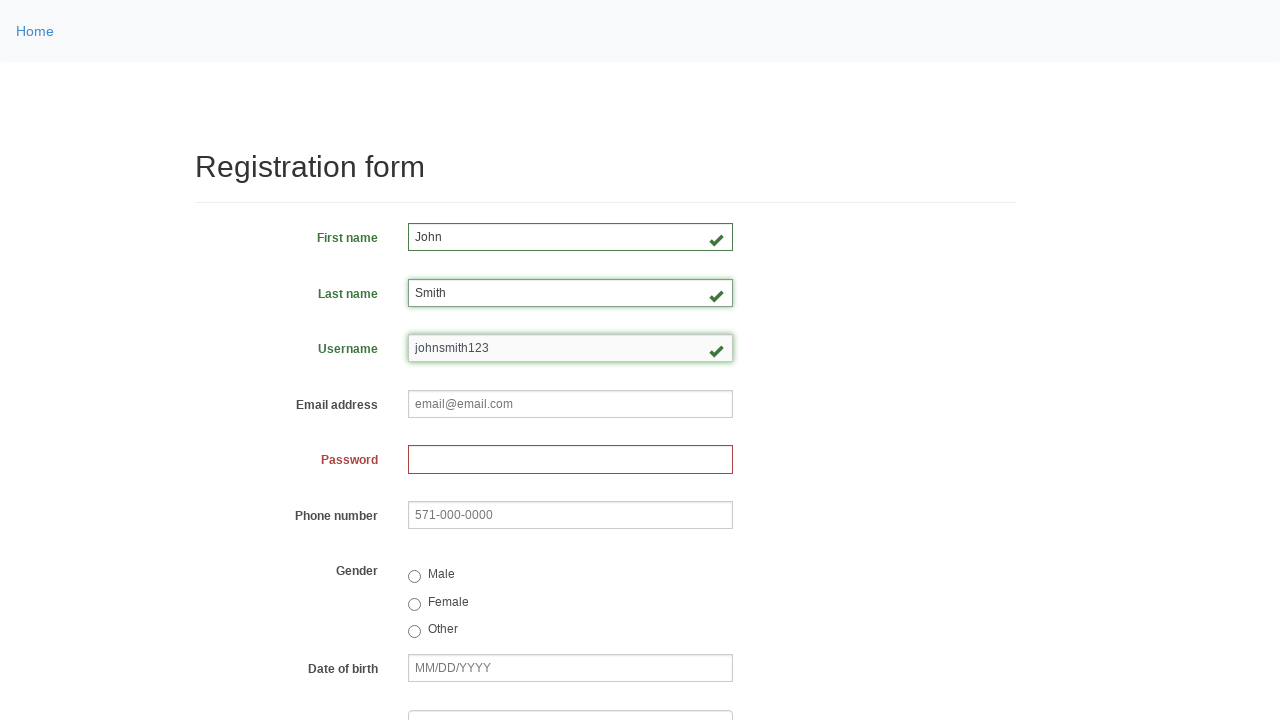

Filled email field with 'john.smith@email.com' on input[name='email']
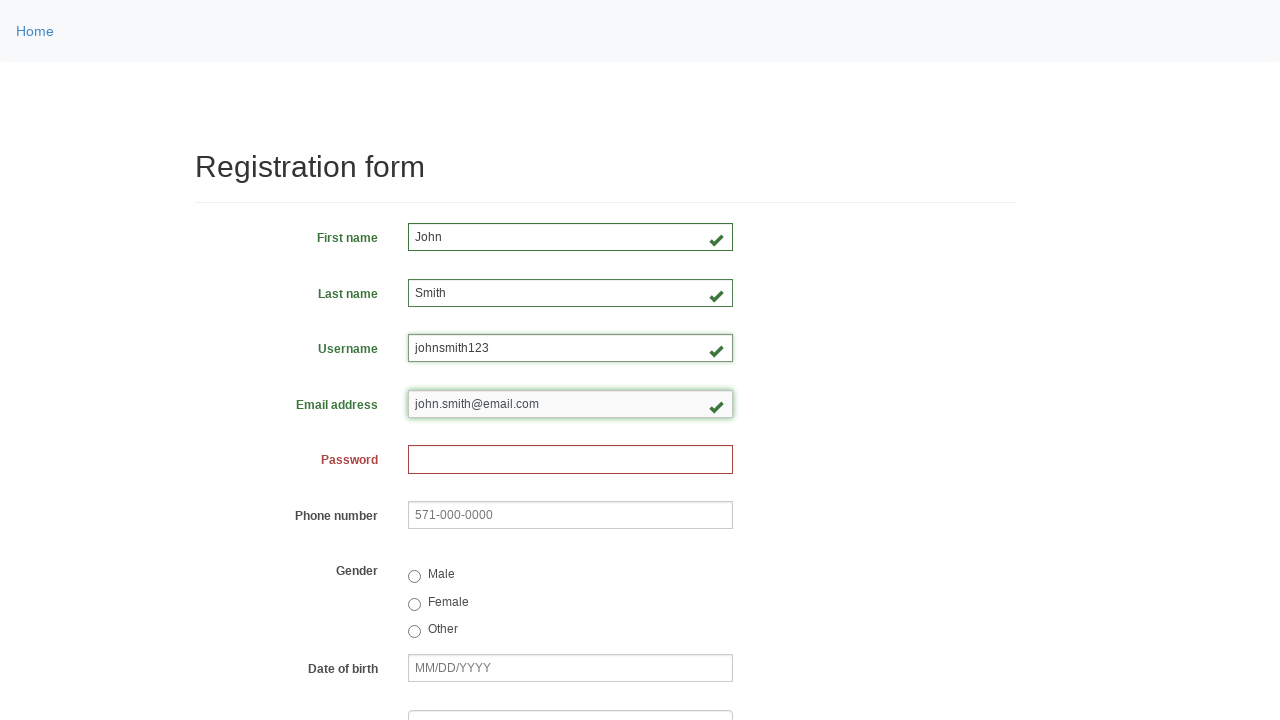

Filled password field with 'John1234' on input[name='password']
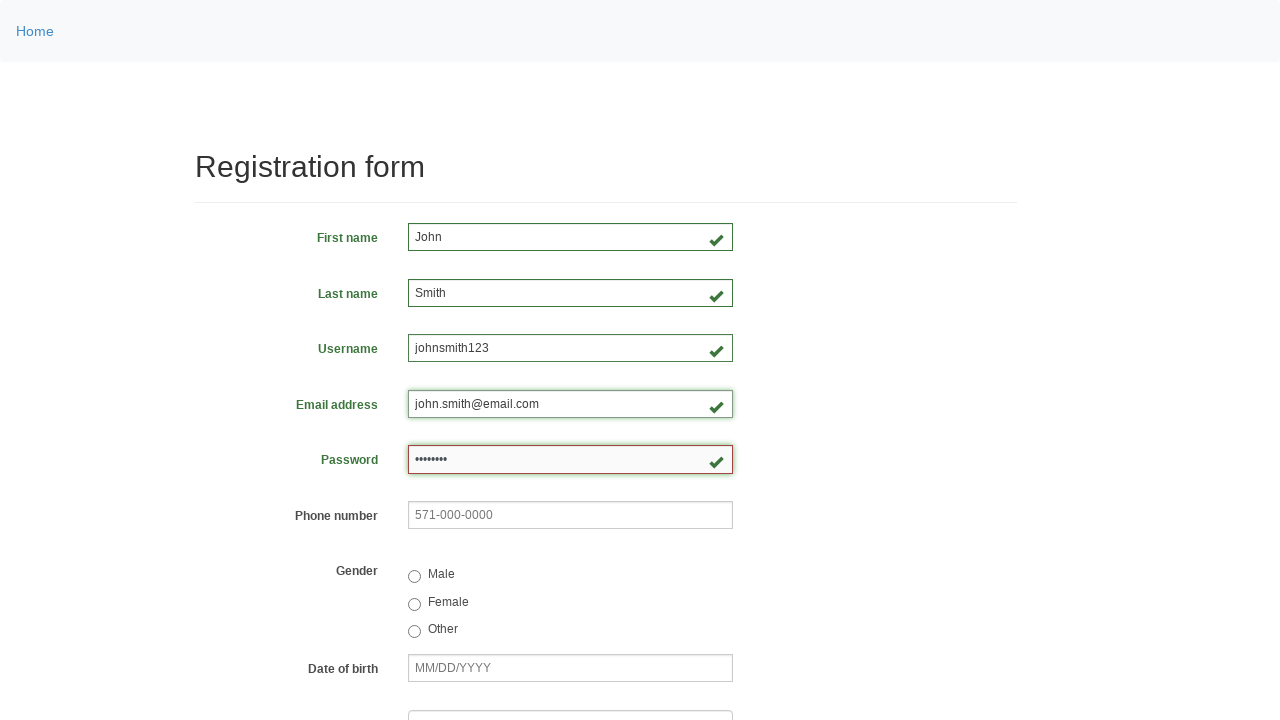

Filled phone number field with '123-456-7890' on input[name='phone']
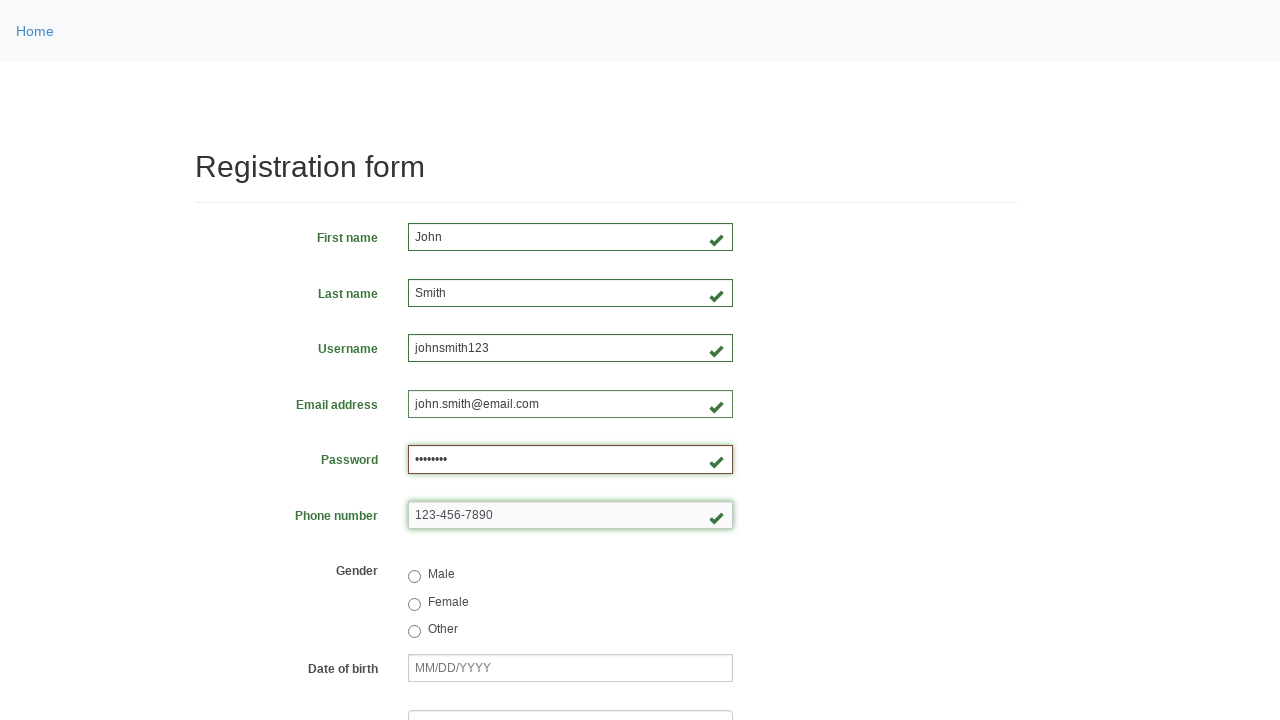

Clicked 'Male' gender radio button at (414, 577) on input[value='male']
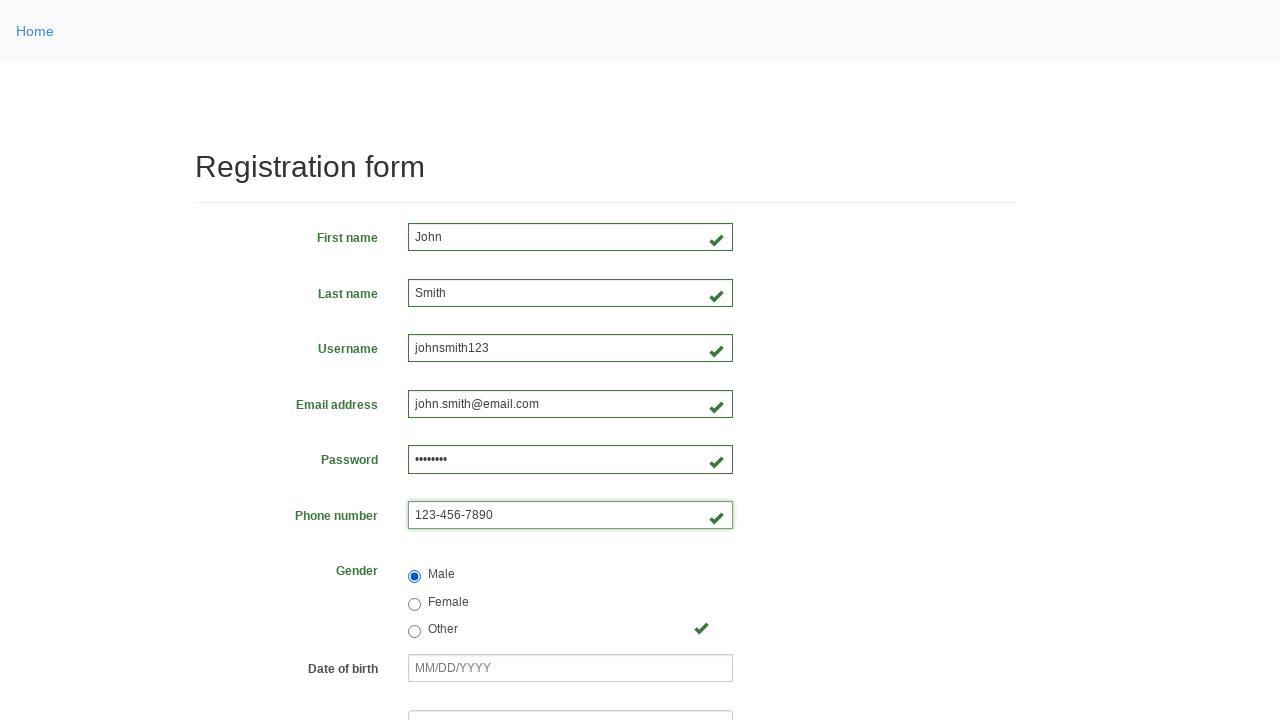

Verified 'Male' radio button is selected
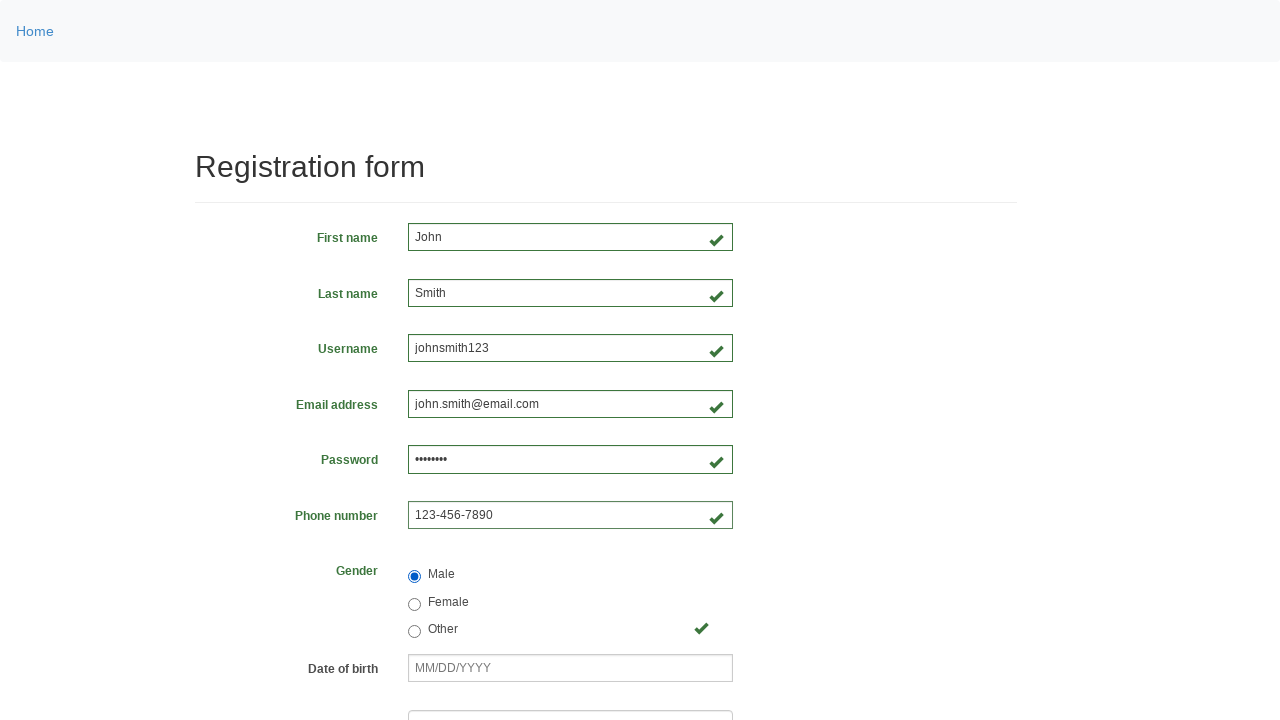

Verified gender radio button 0 is enabled
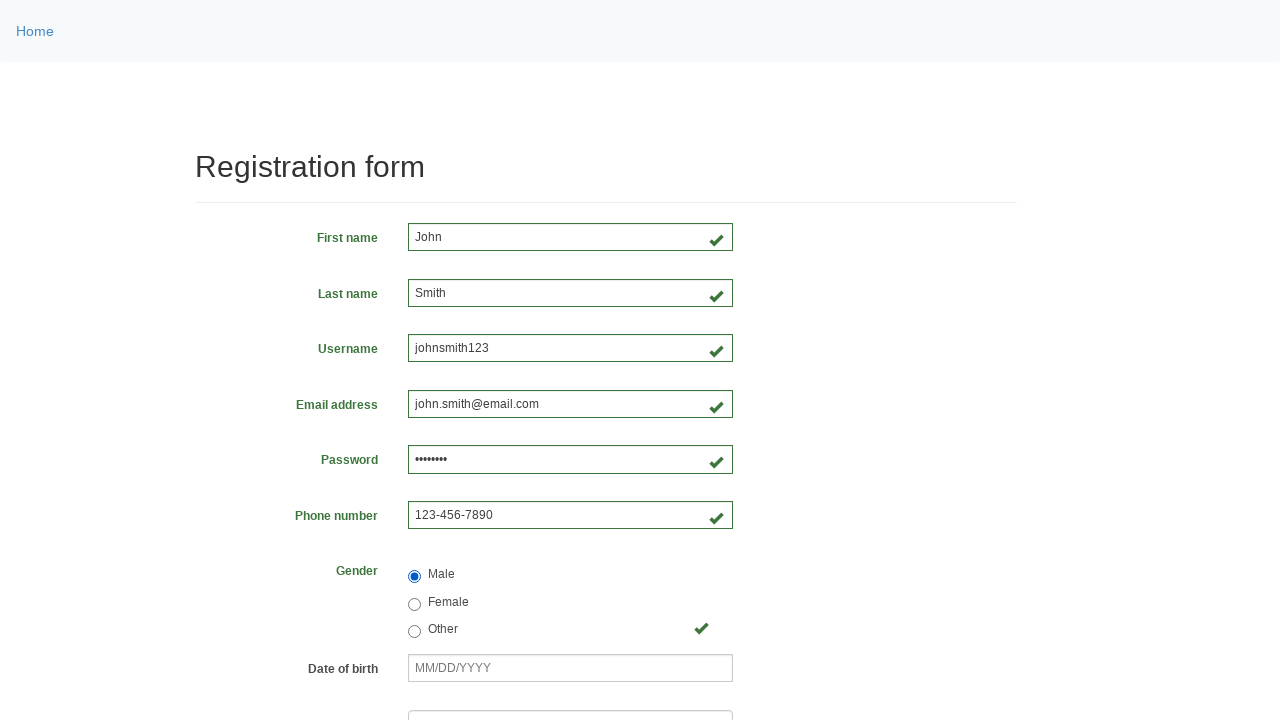

Clicked gender radio button 0 at (414, 577) on input[name='gender'] >> nth=0
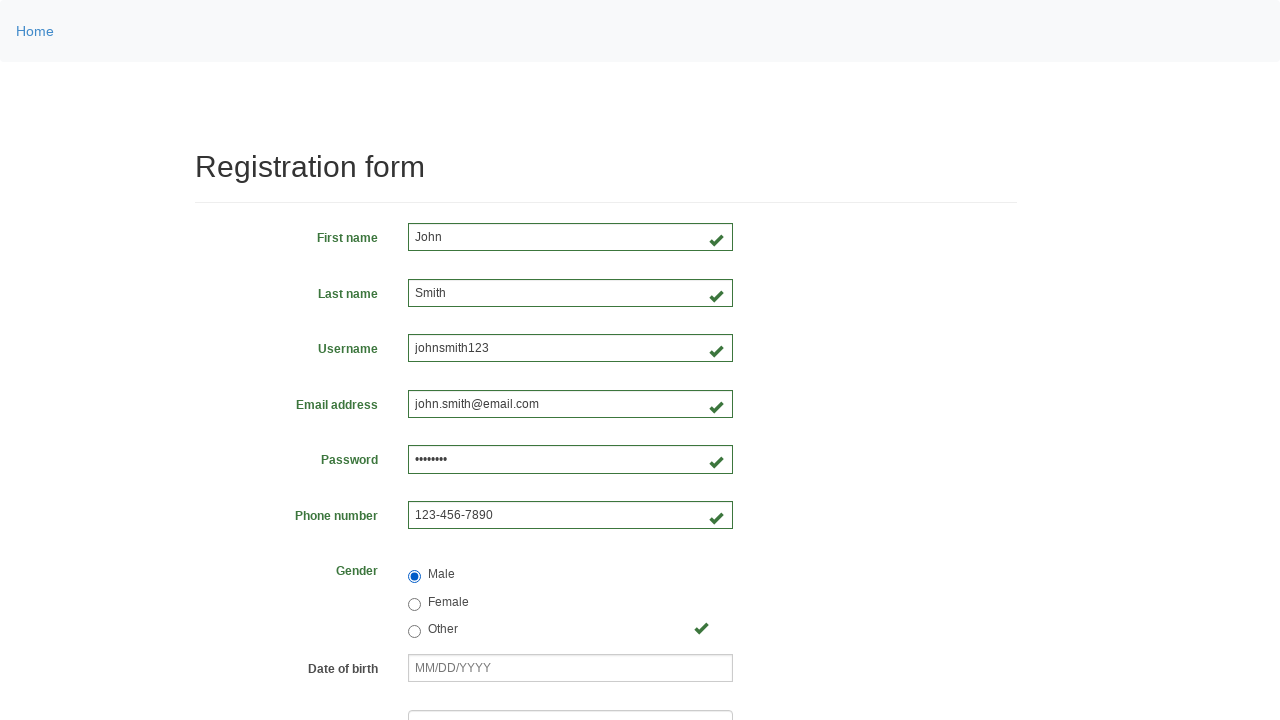

Verified gender radio button 0 is selected
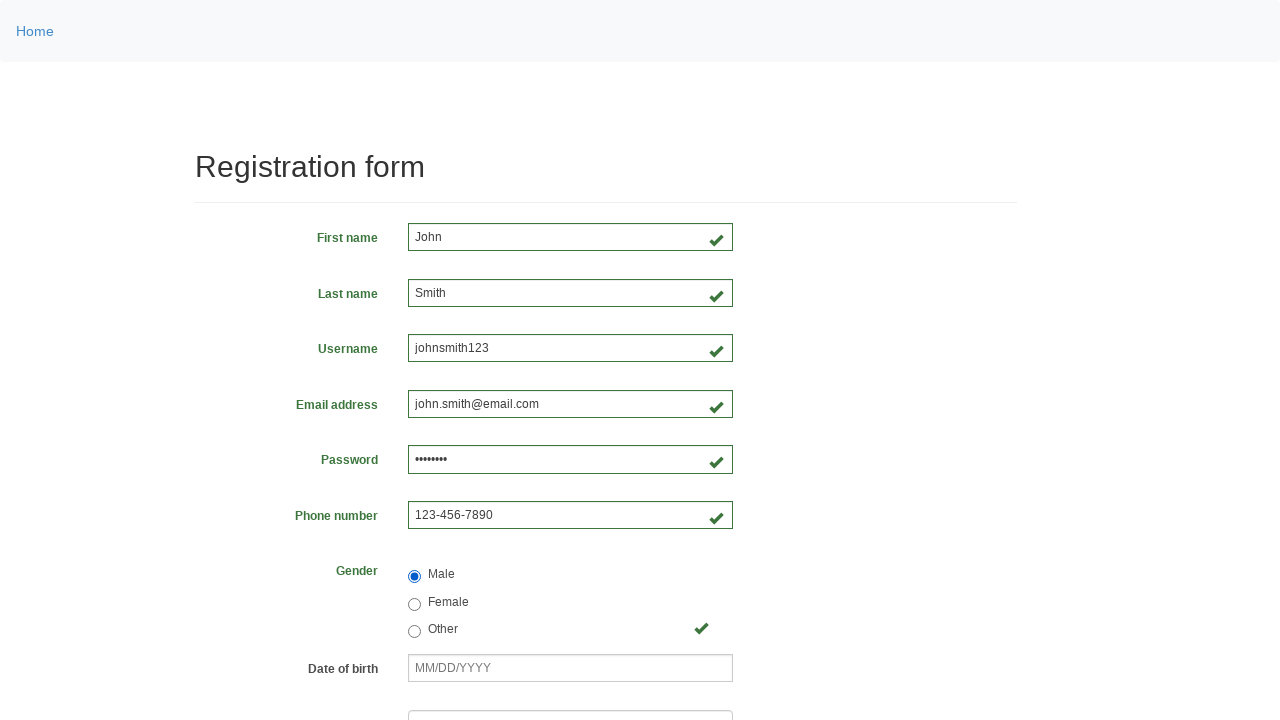

Verified gender radio button 1 is enabled
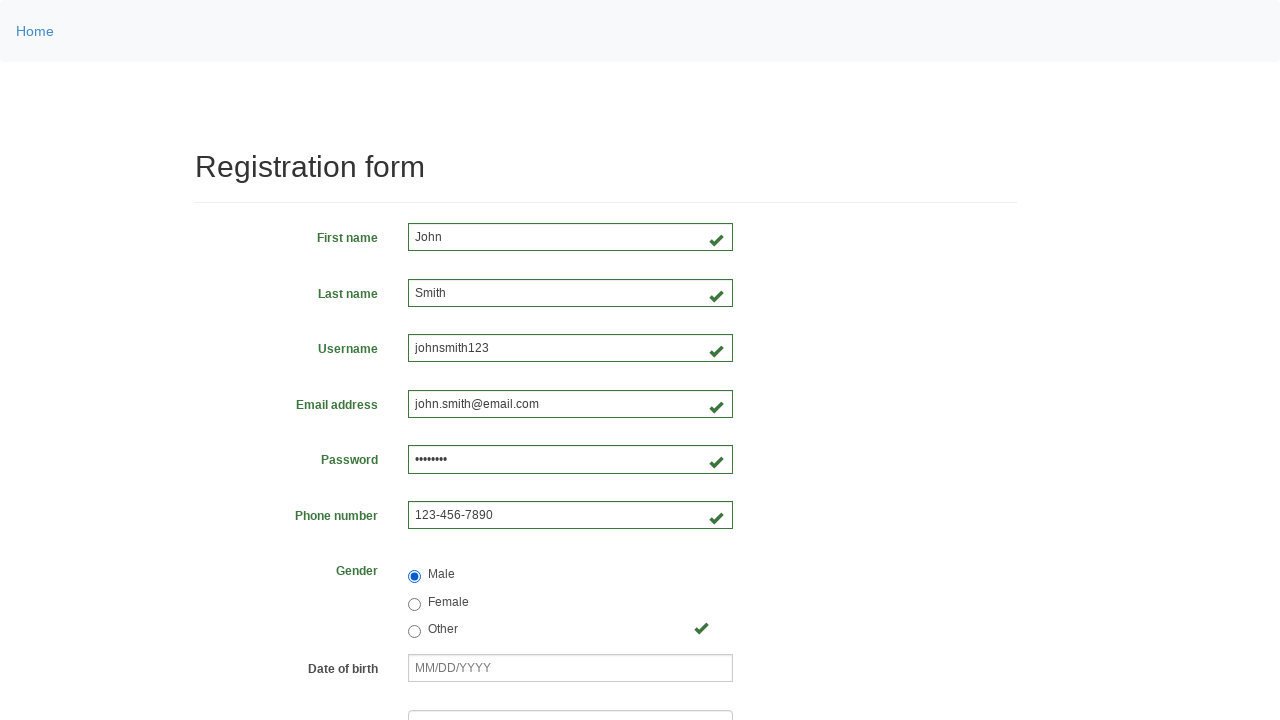

Clicked gender radio button 1 at (414, 604) on input[name='gender'] >> nth=1
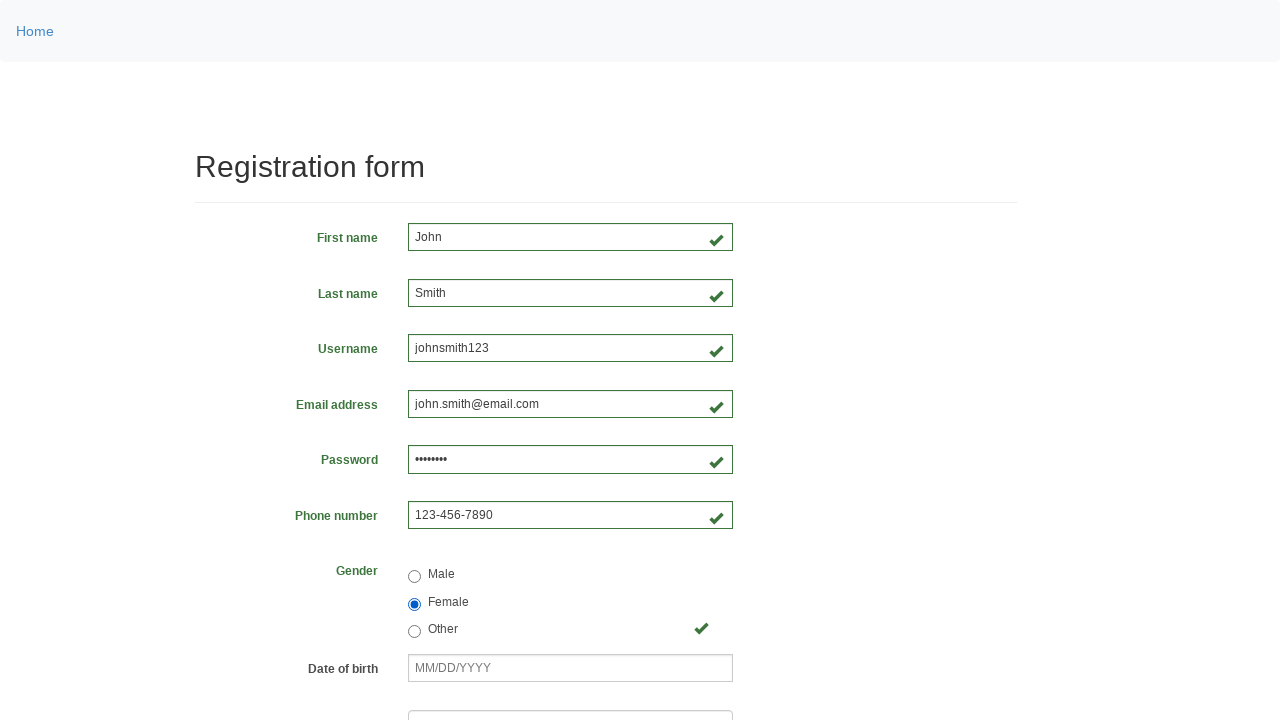

Verified gender radio button 1 is selected
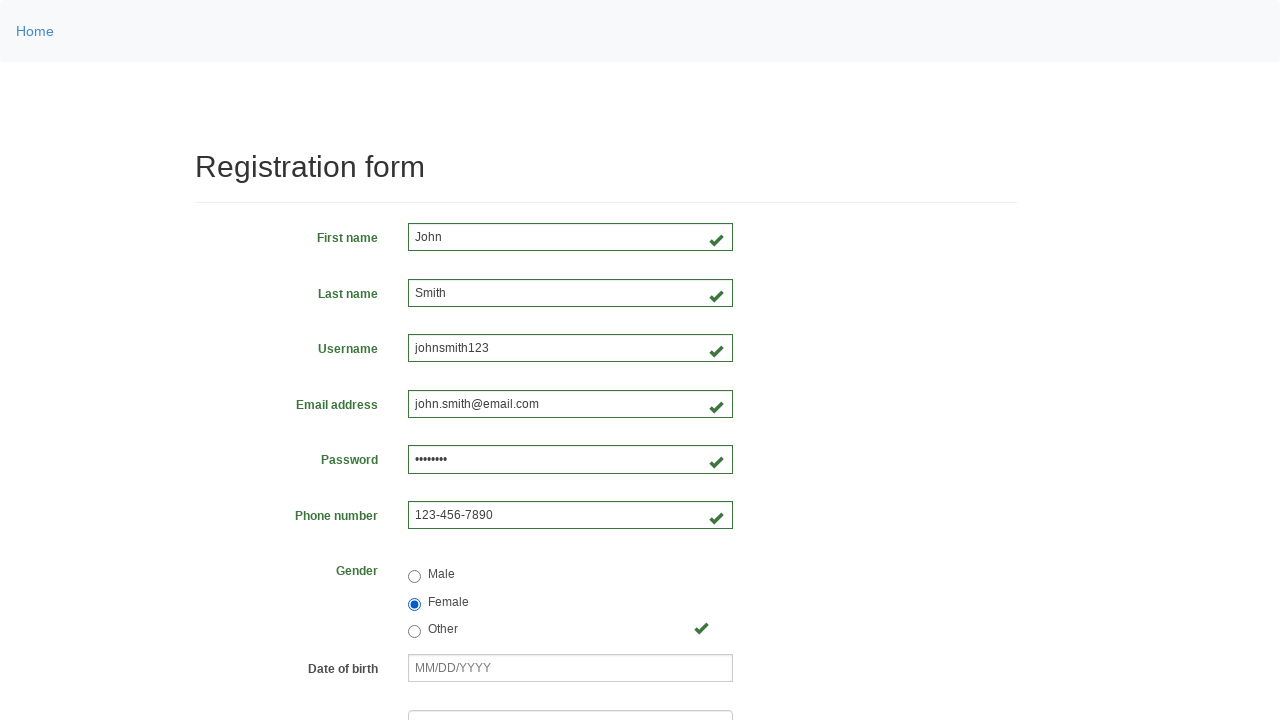

Verified gender radio button 2 is enabled
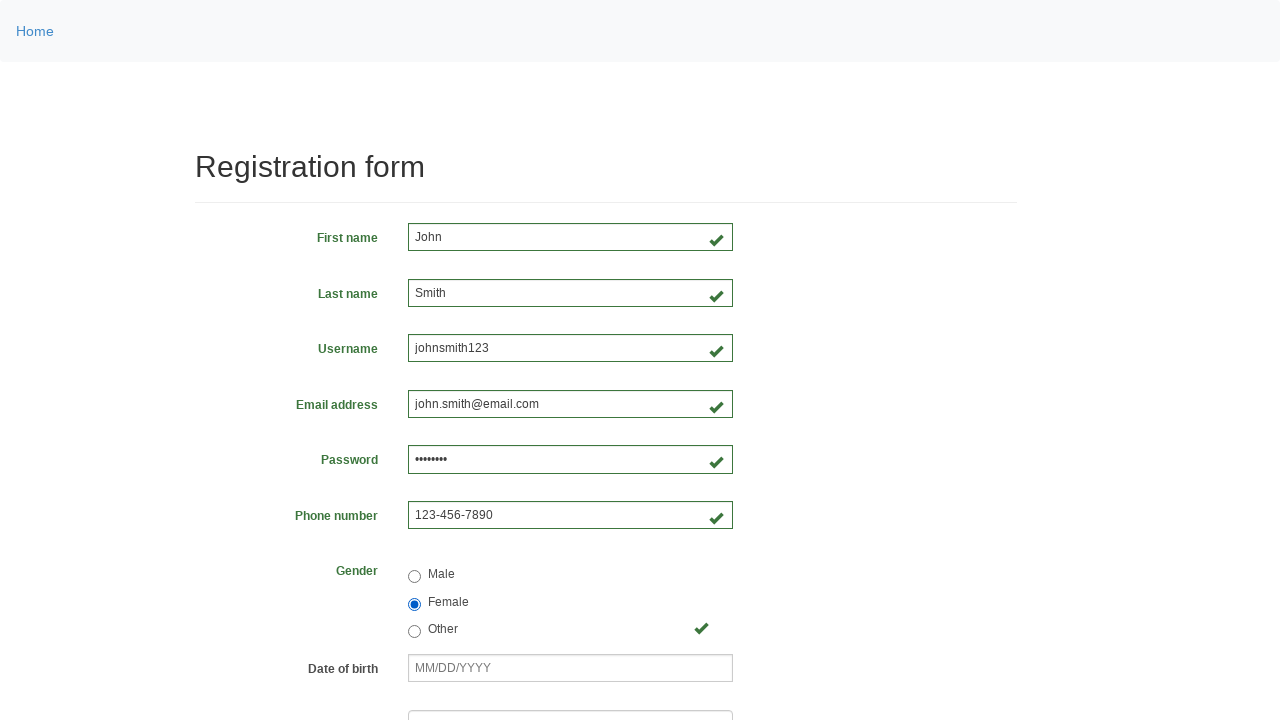

Clicked gender radio button 2 at (414, 632) on input[name='gender'] >> nth=2
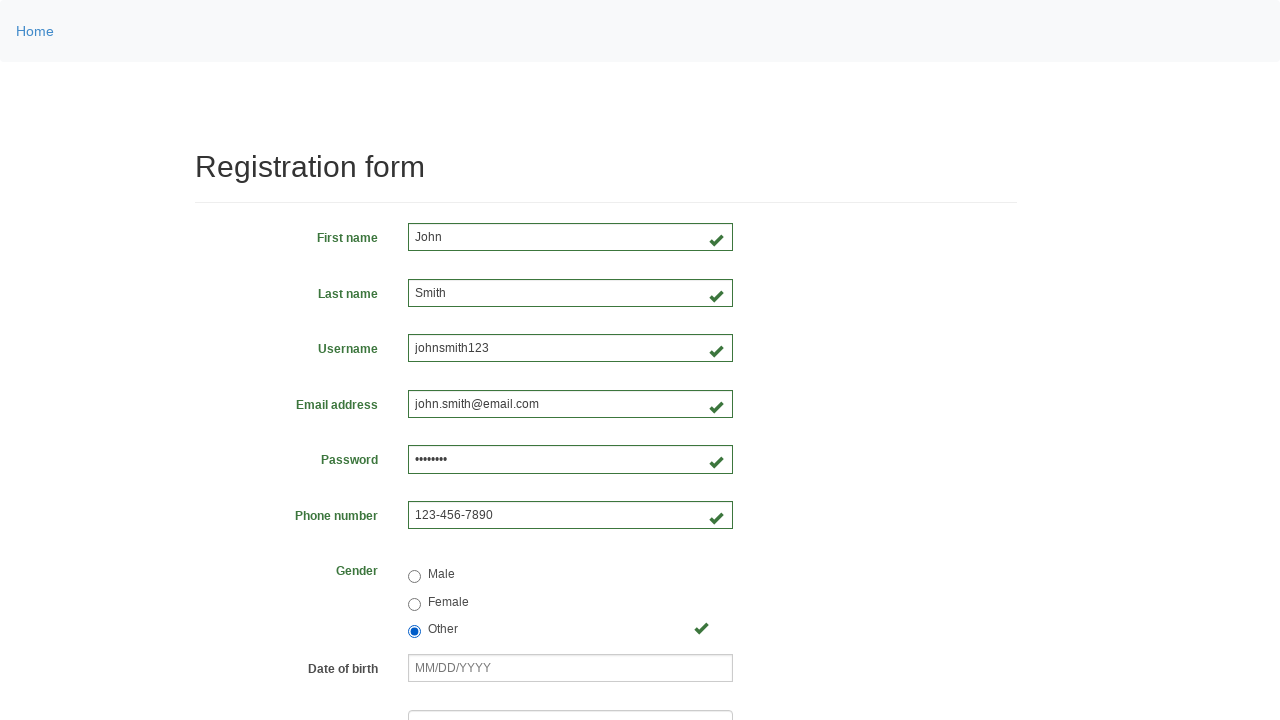

Verified gender radio button 2 is selected
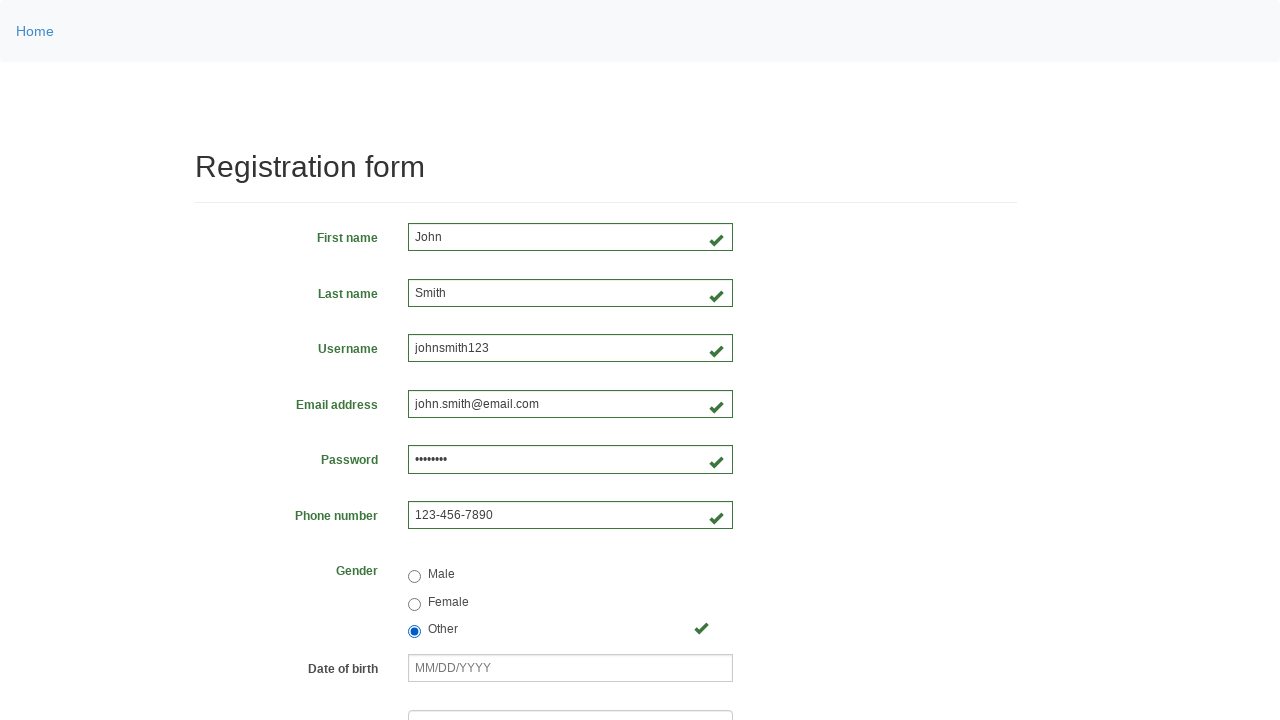

Filled date of birth field with '01/28/1990' on input[name='birthday']
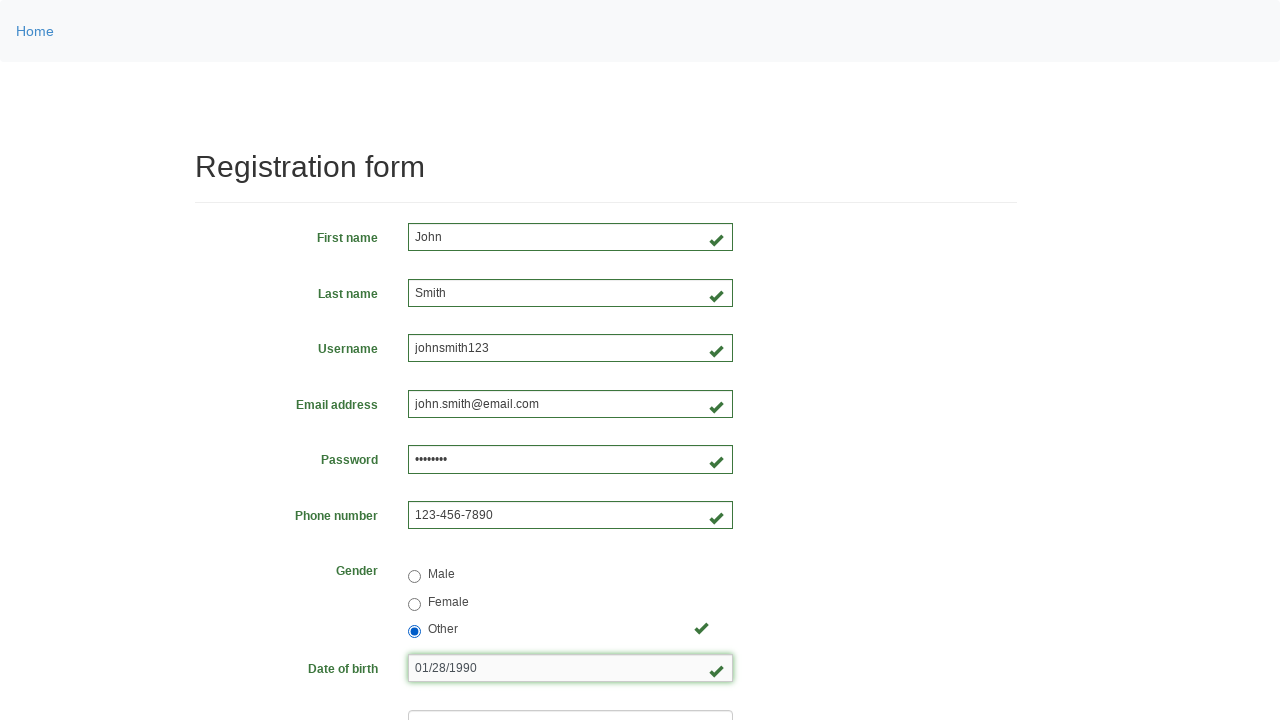

Selected 'Department of Engineering' from department dropdown on select[name='department']
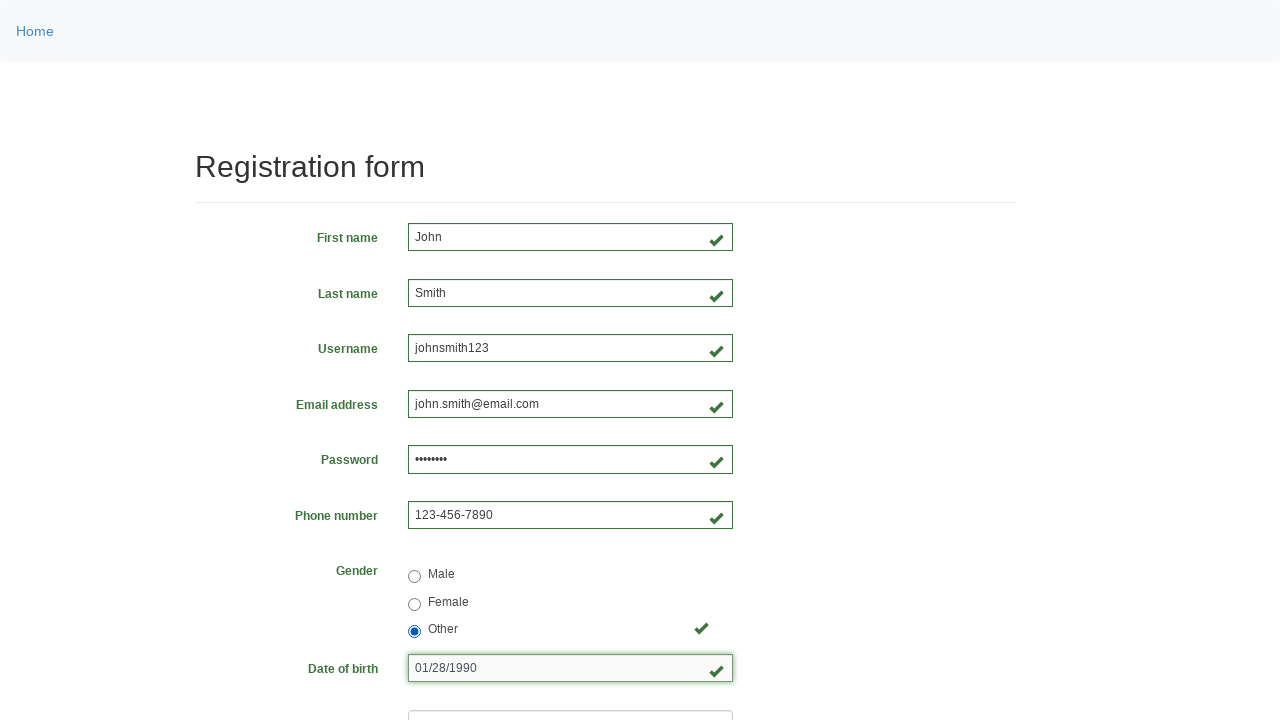

Selected job title at index 4 (SDET) from job title dropdown on select[name='job_title']
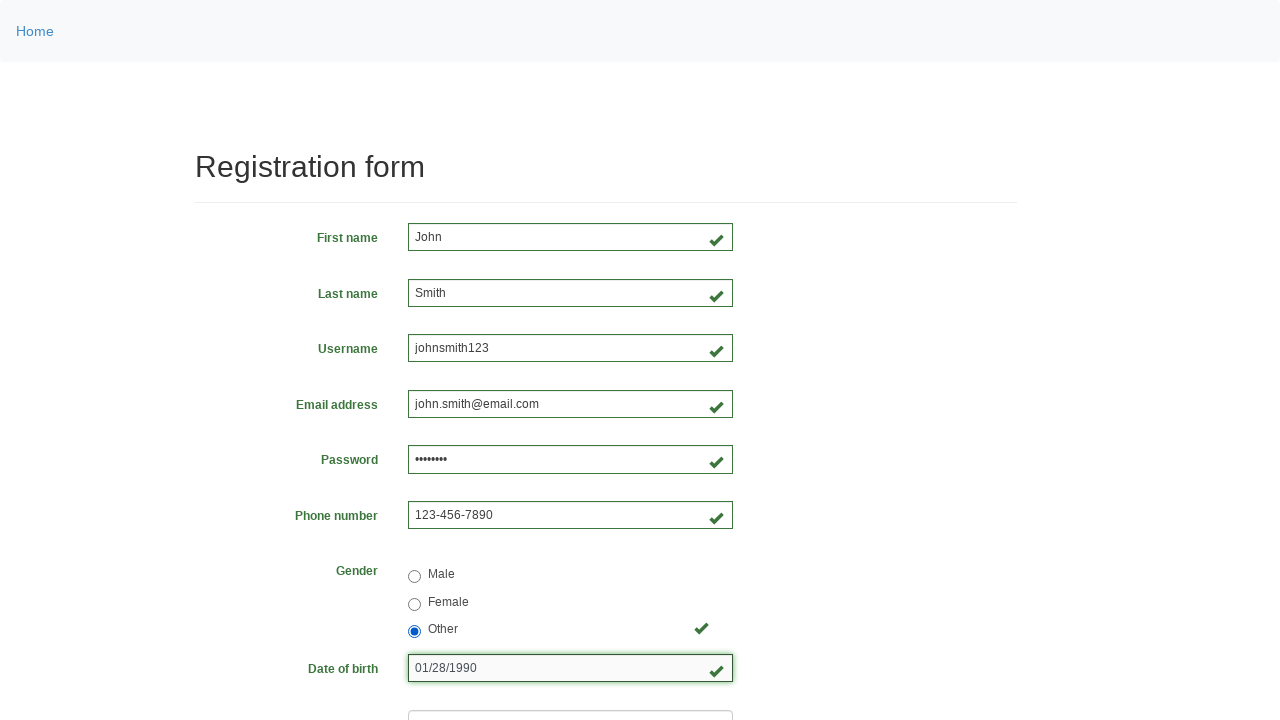

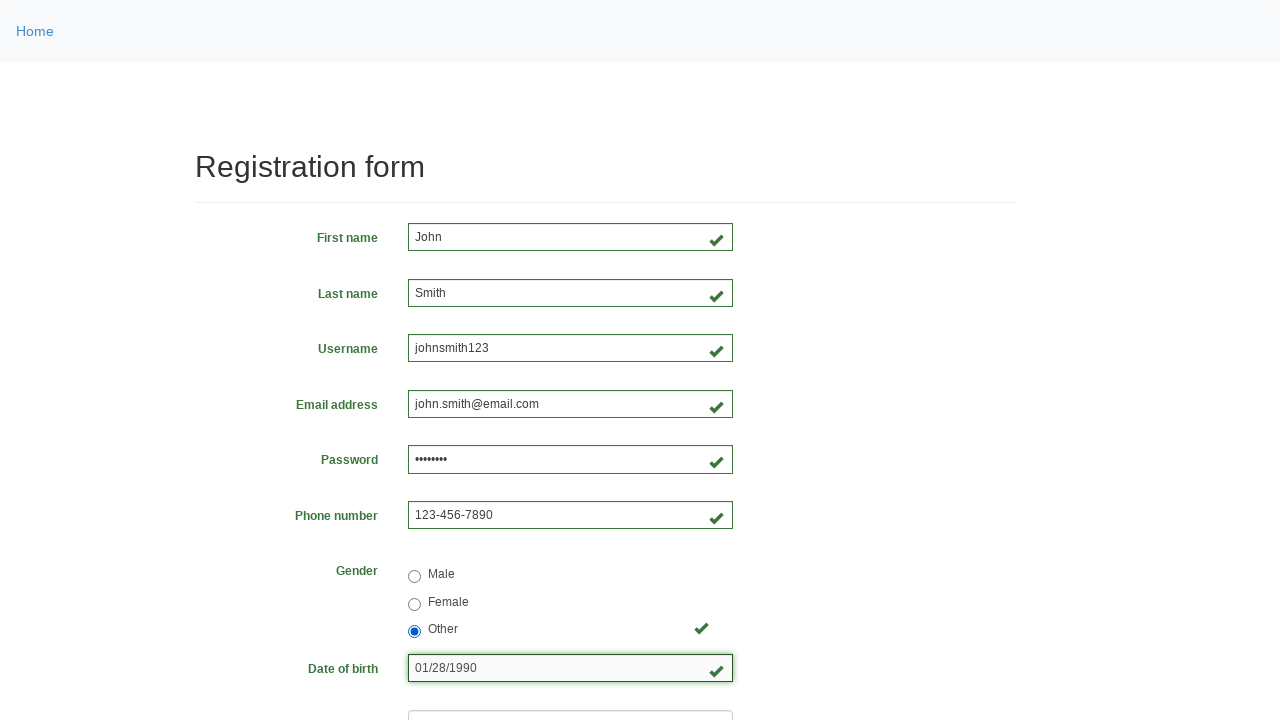